Tests dropdown selection functionality by selecting options using different methods - by visible text, by value, and by index

Starting URL: https://the-internet.herokuapp.com/dropdown

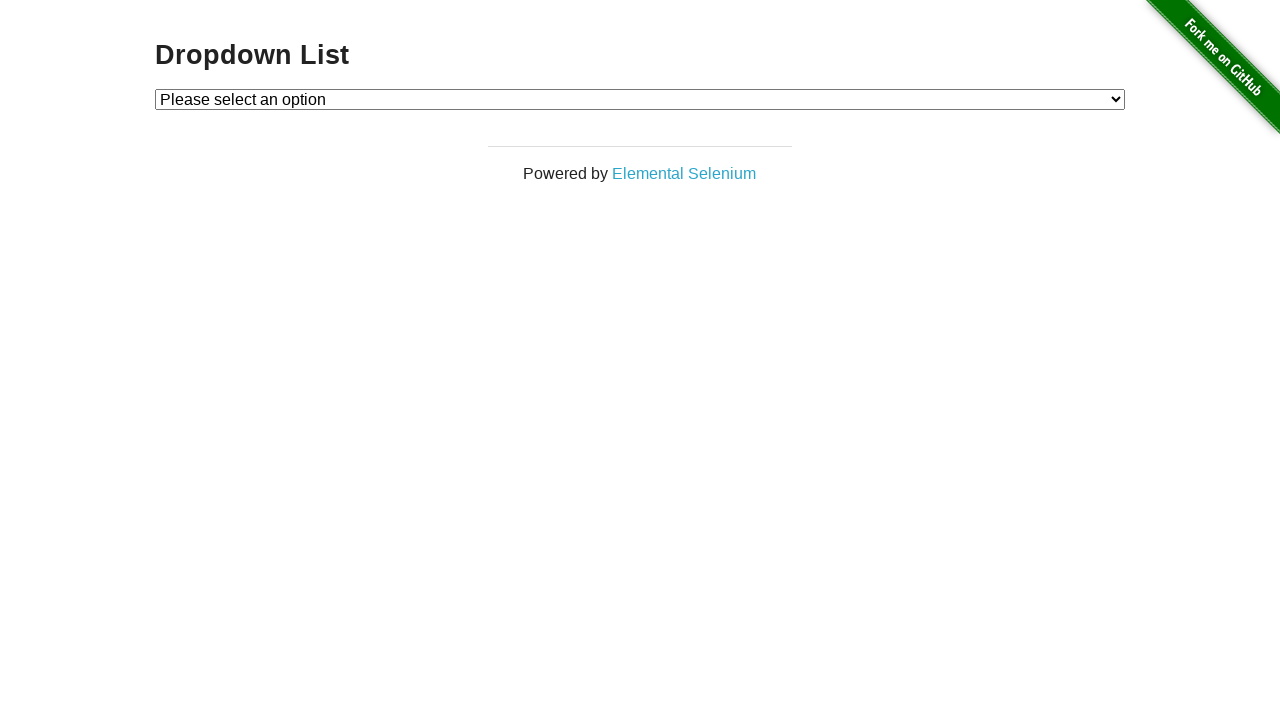

Located dropdown element with id 'dropdown'
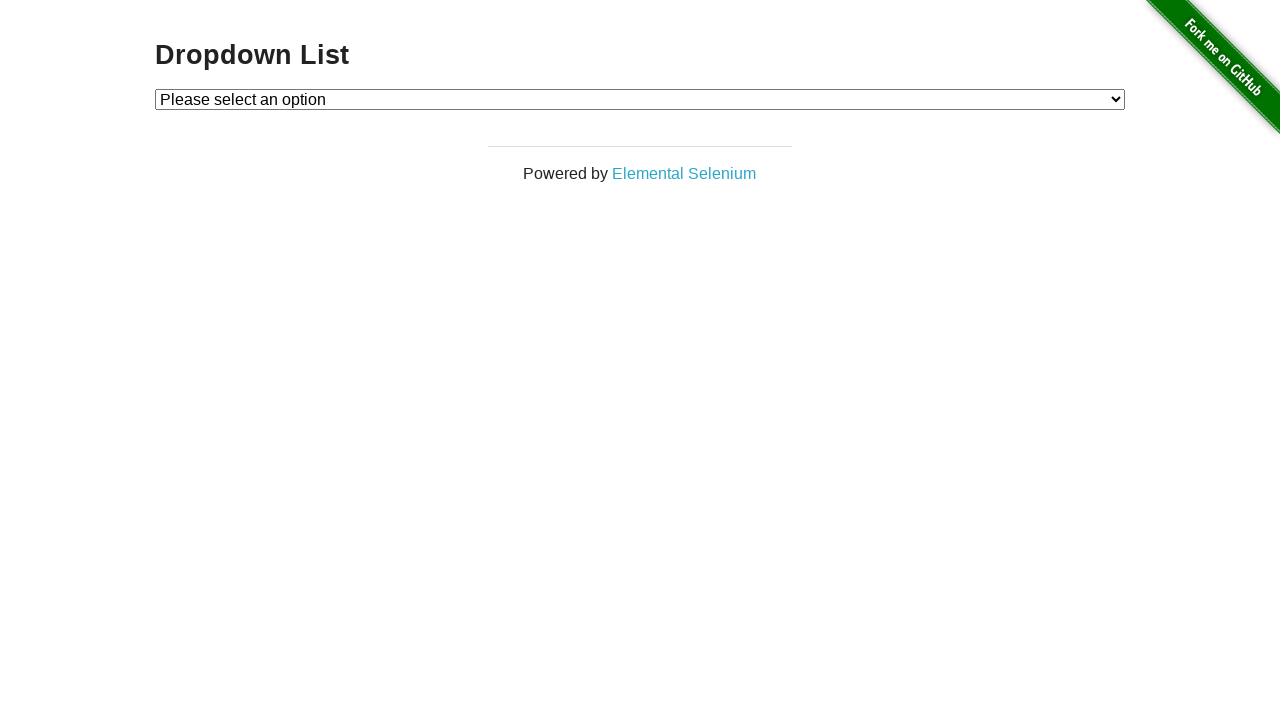

Selected 'Option 1' from dropdown by visible text on select#dropdown
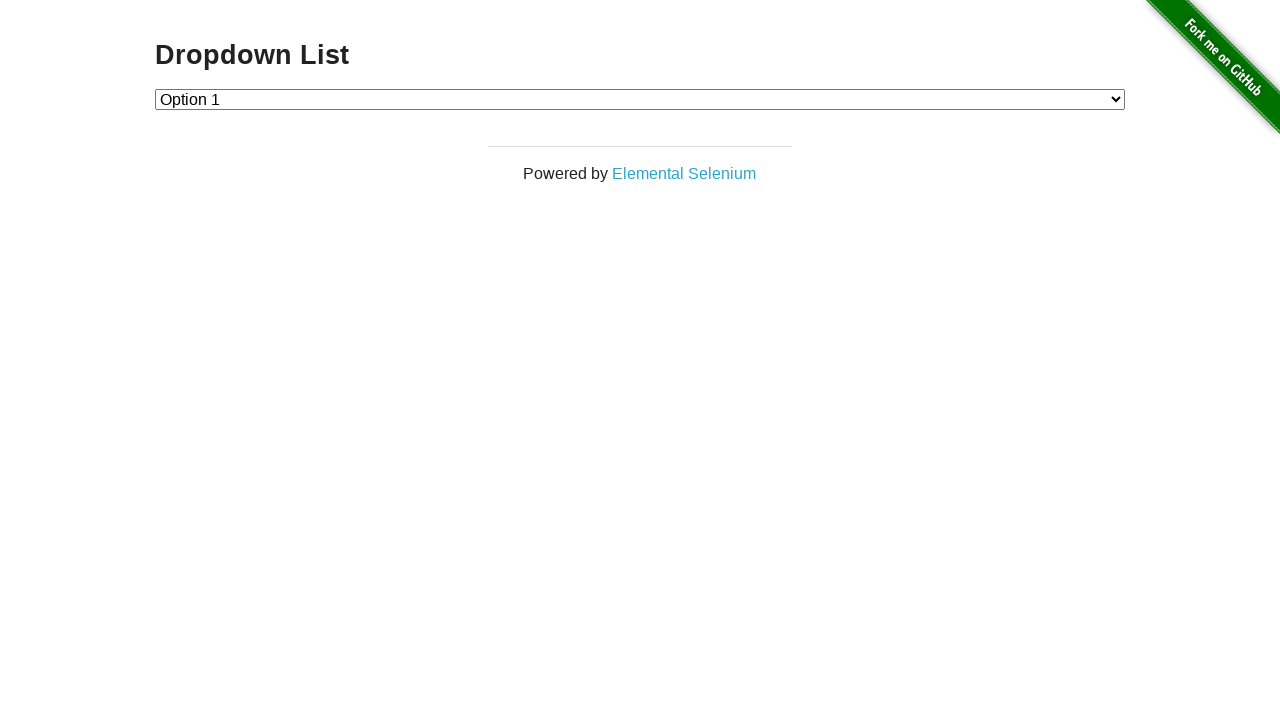

Selected dropdown option with value '2' on select#dropdown
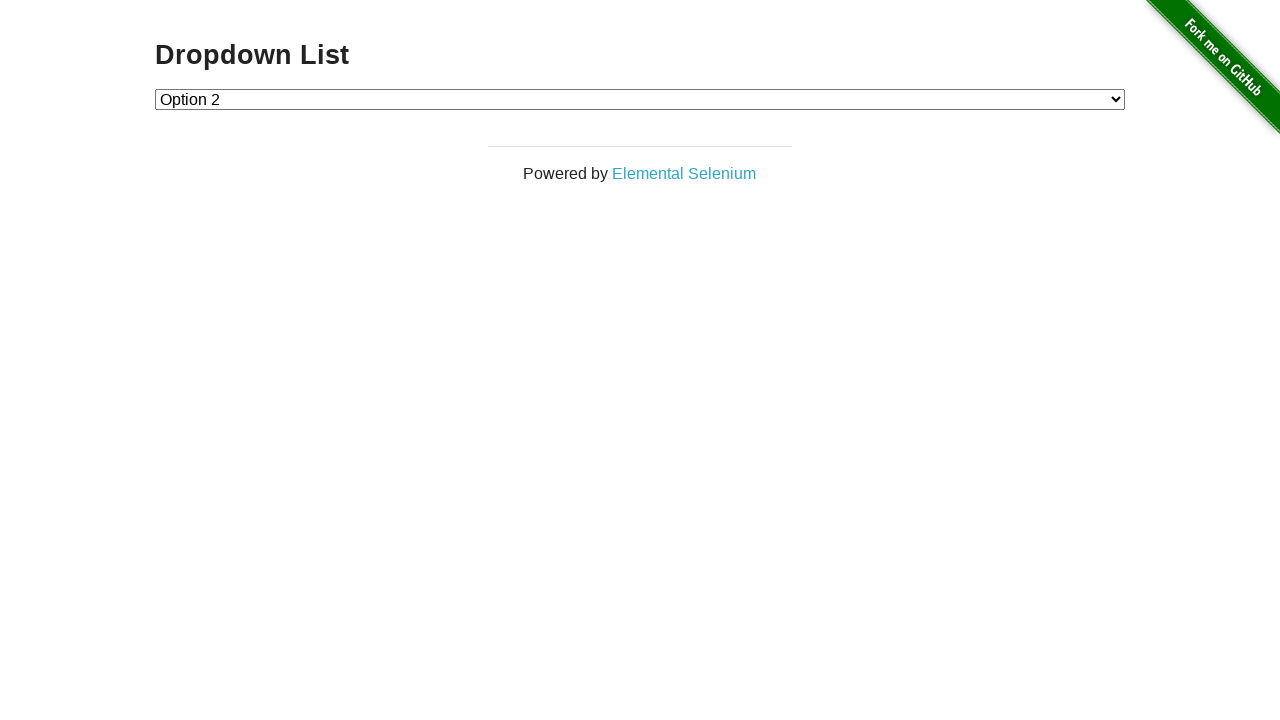

Selected dropdown option at index 2 on select#dropdown
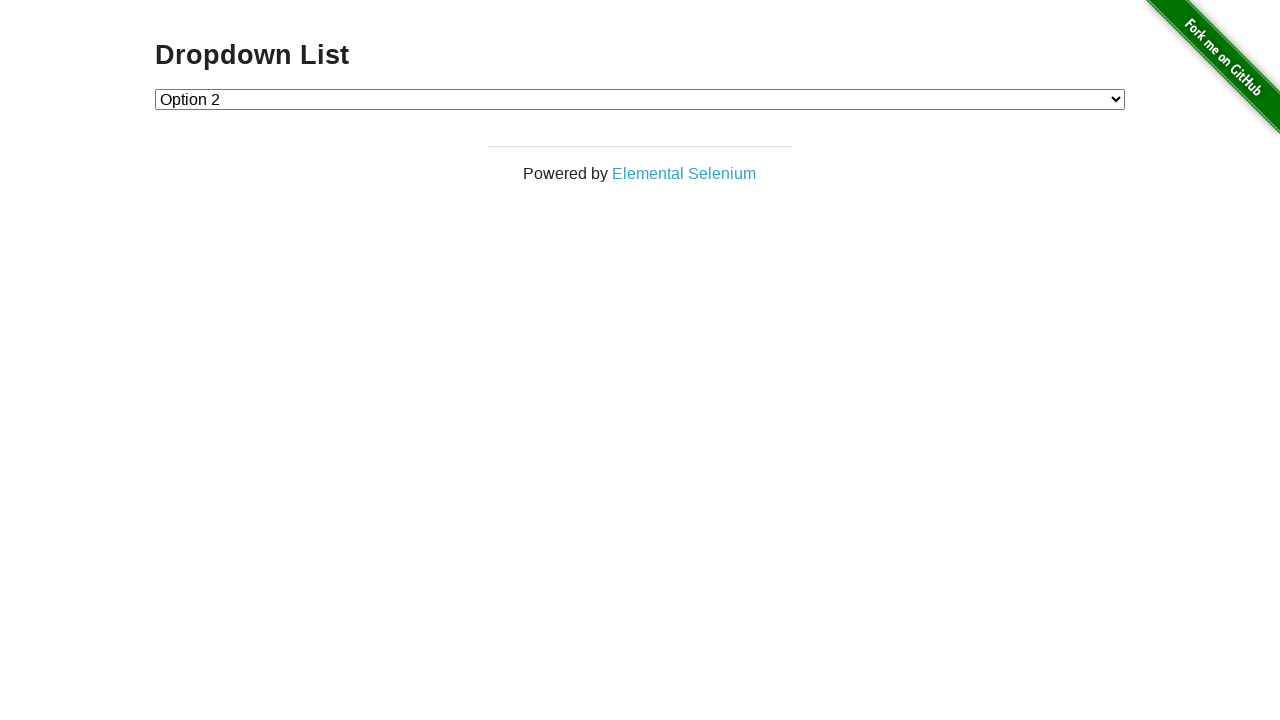

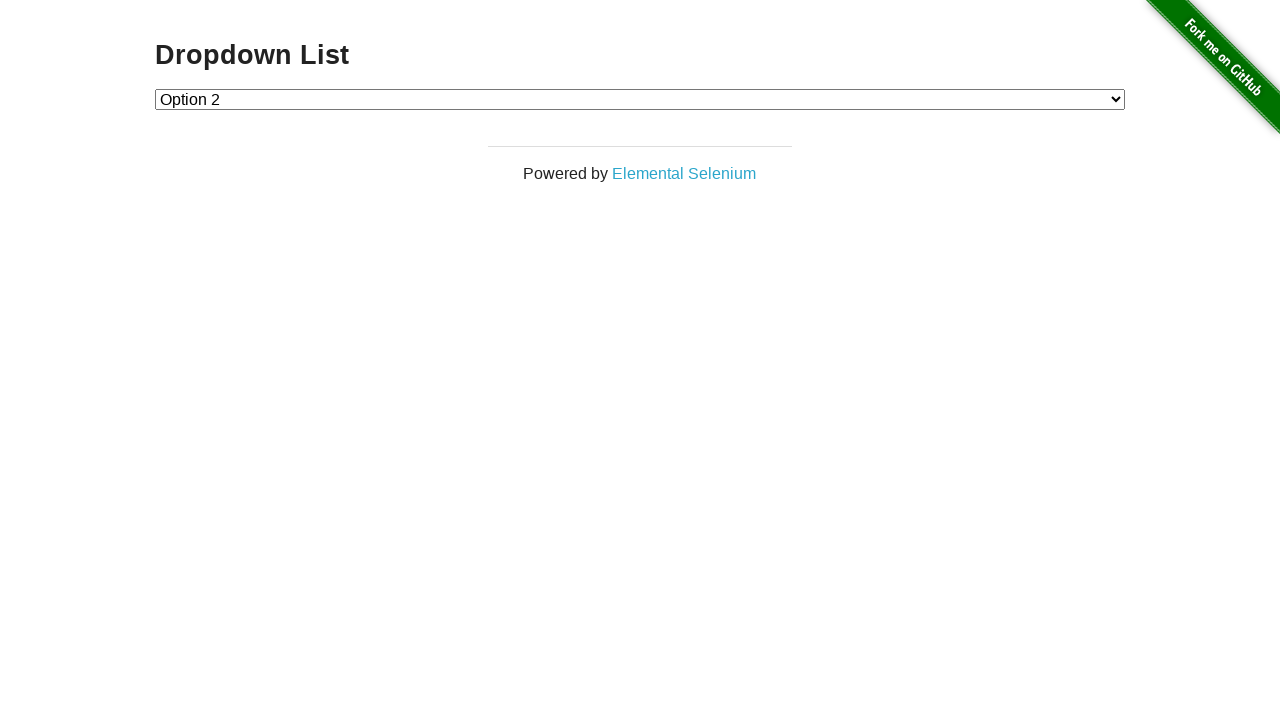